Verifies that the login page displays a "Log In" button with the correct text value attribute by checking the submit input element.

Starting URL: https://login1.nextbasecrm.com/

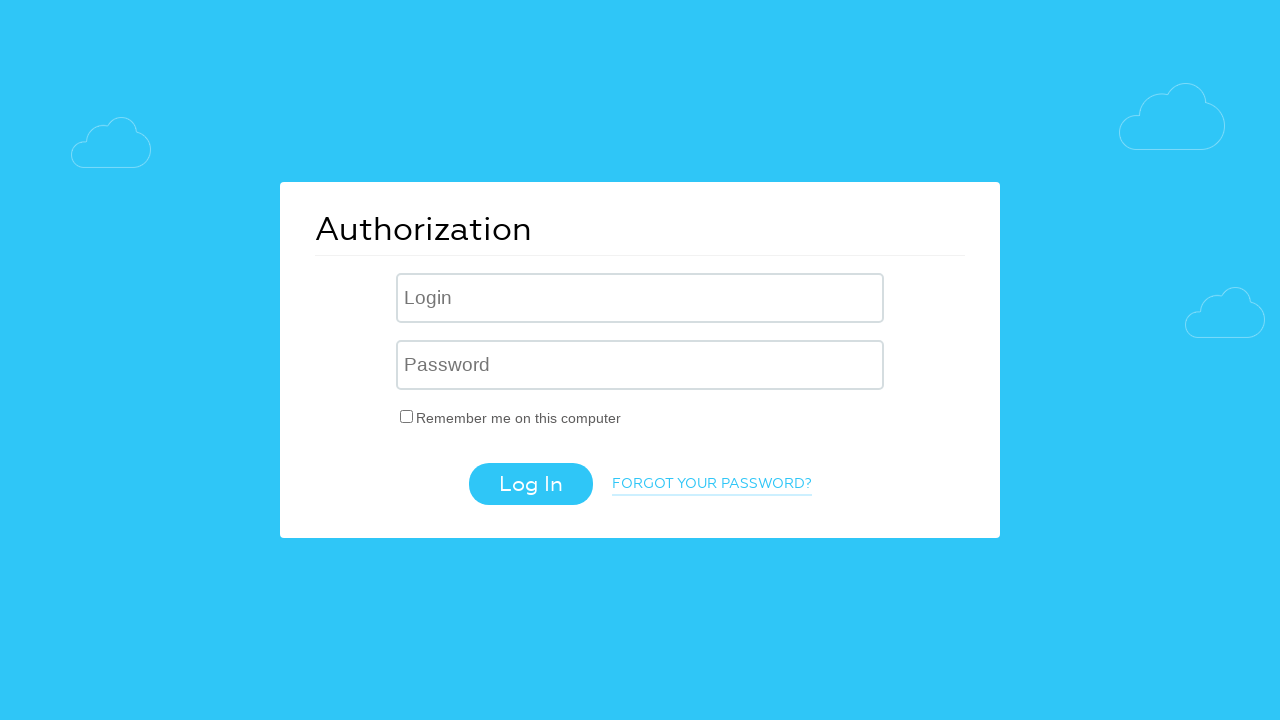

Navigated to login page
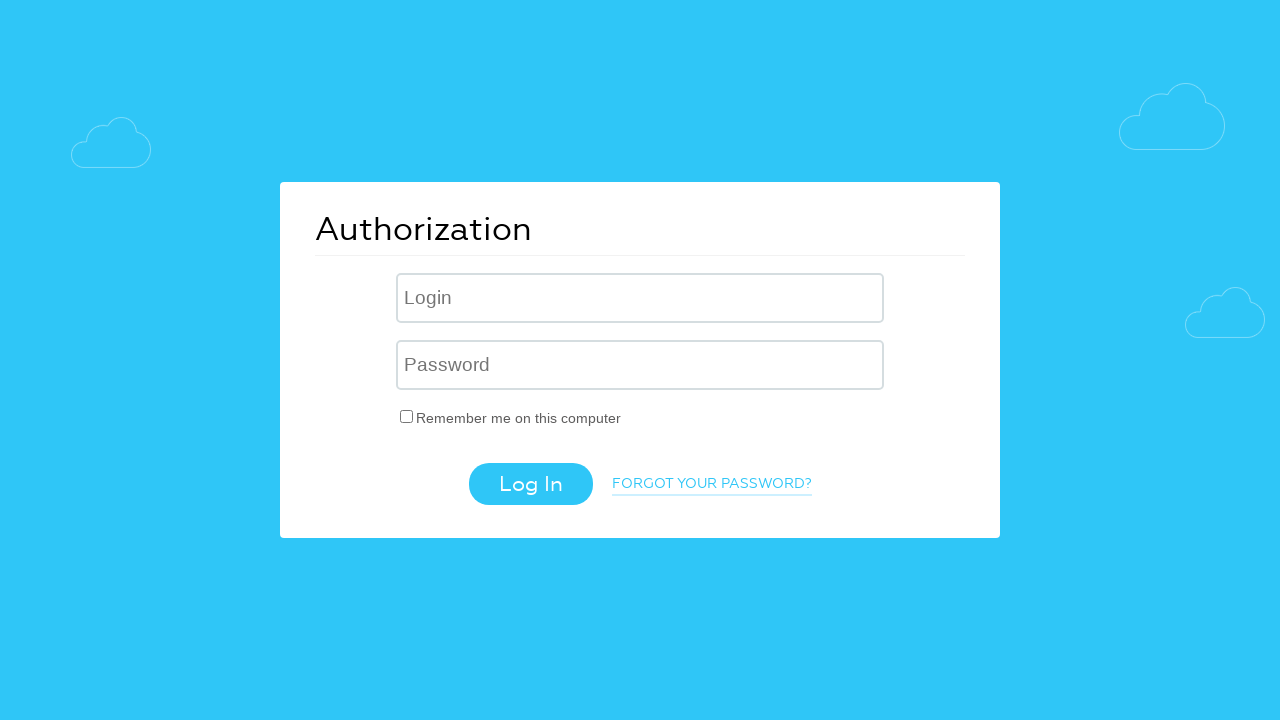

Login button became visible
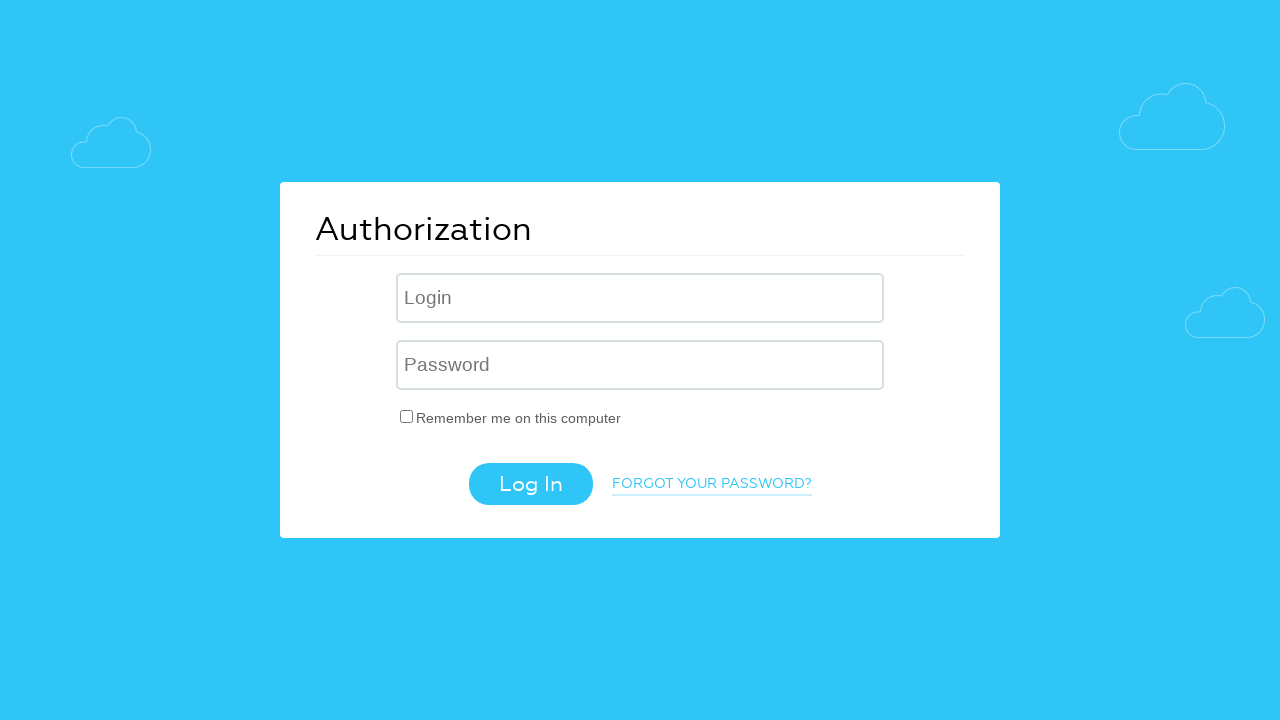

Retrieved value attribute from submit input element
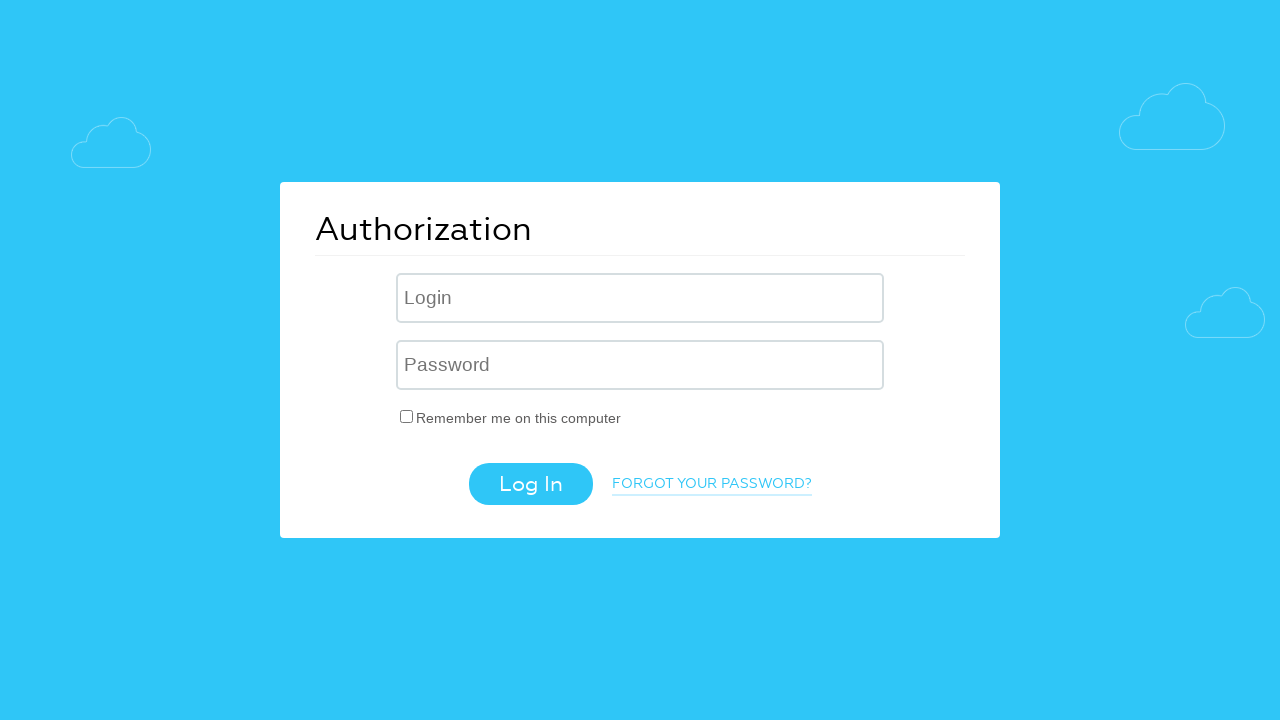

Verified login button displays correct 'Log In' text value attribute
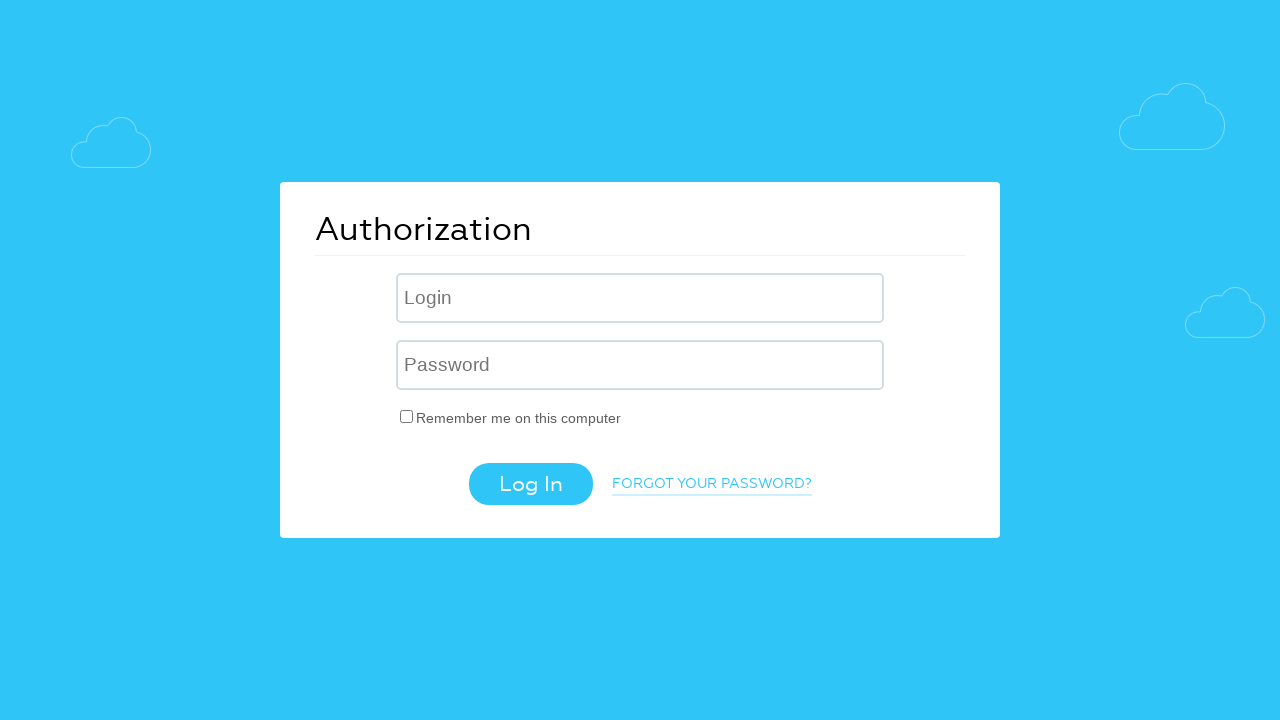

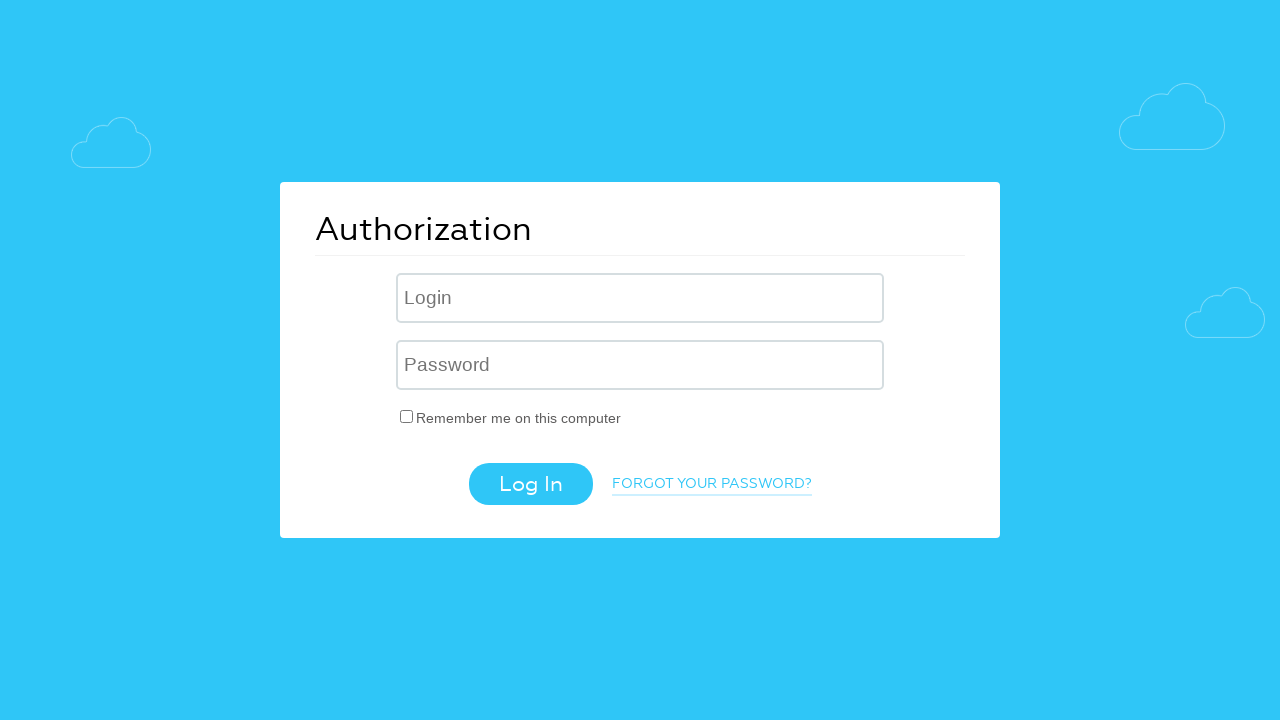